Tests jQuery UI menu navigation by clicking on the Enabled link and then navigating back to jQuery UI

Starting URL: https://the-internet.herokuapp.com/jqueryui/menu

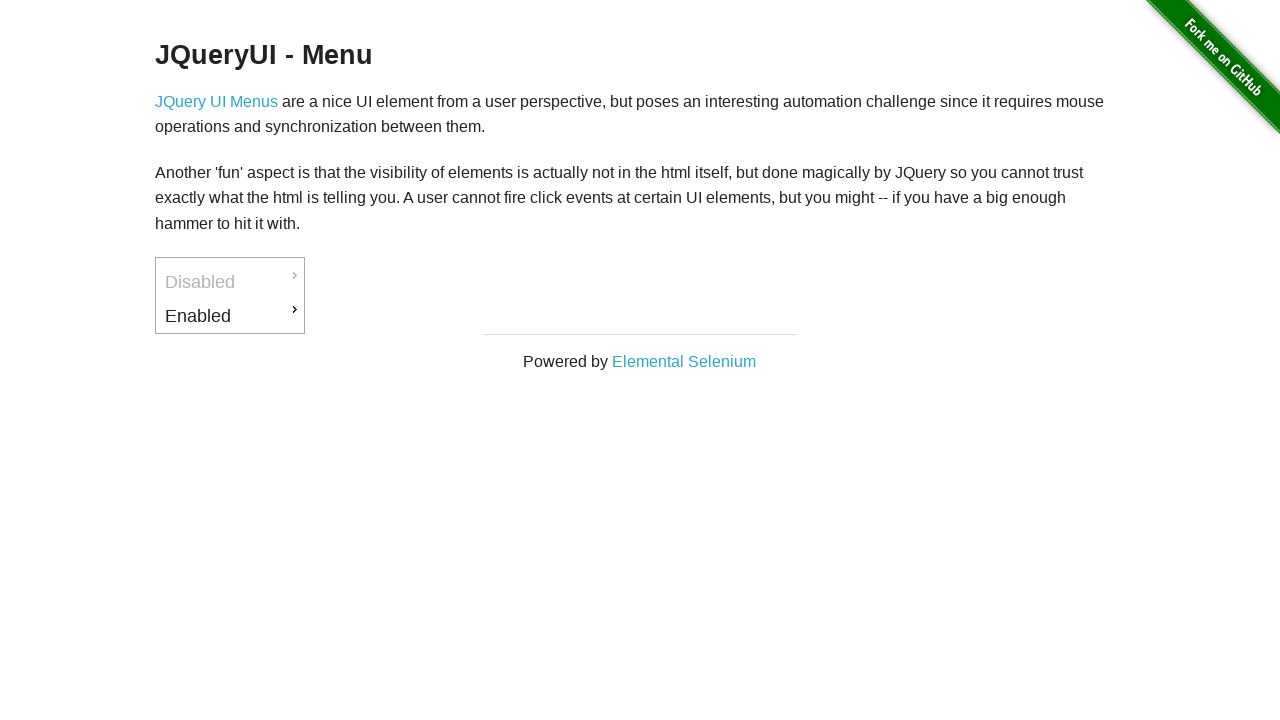

Clicked on 'Enabled' link in the jQuery UI menu at (230, 316) on a:has-text('Enabled')
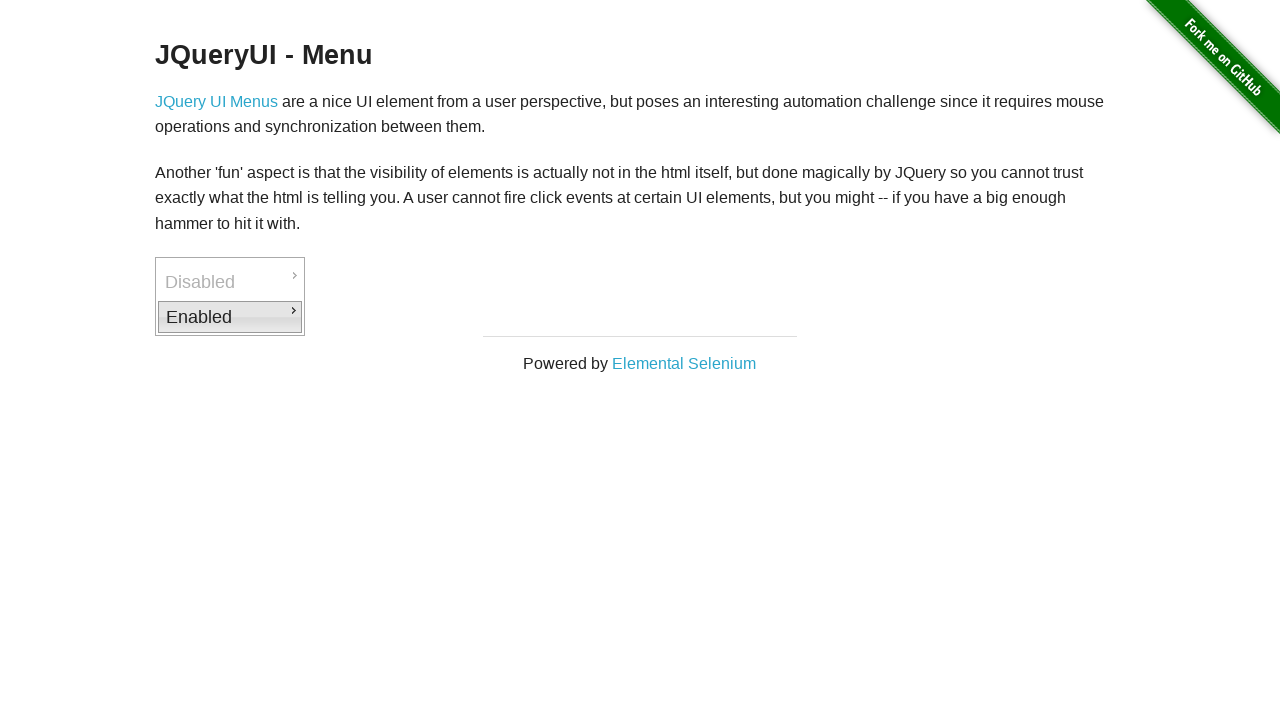

Clicked on 'Back to JQuery UI' link to navigate back at (216, 101) on a:has-text('JQuery UI')
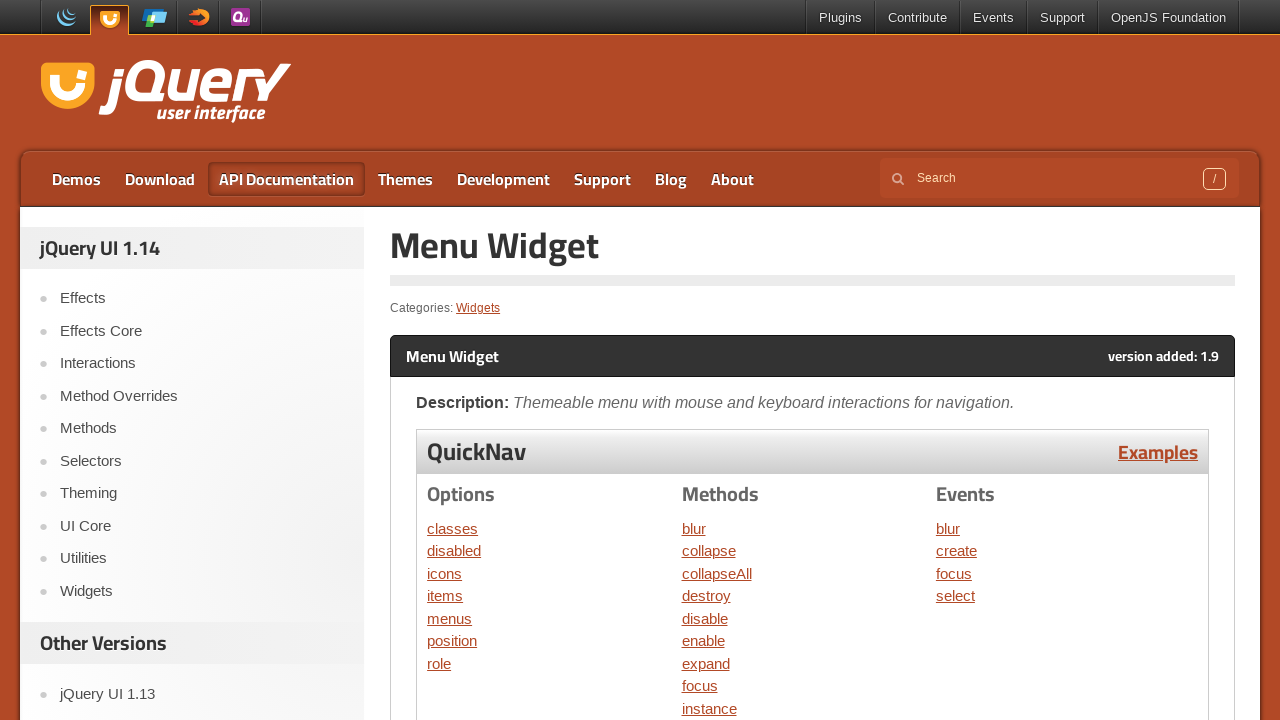

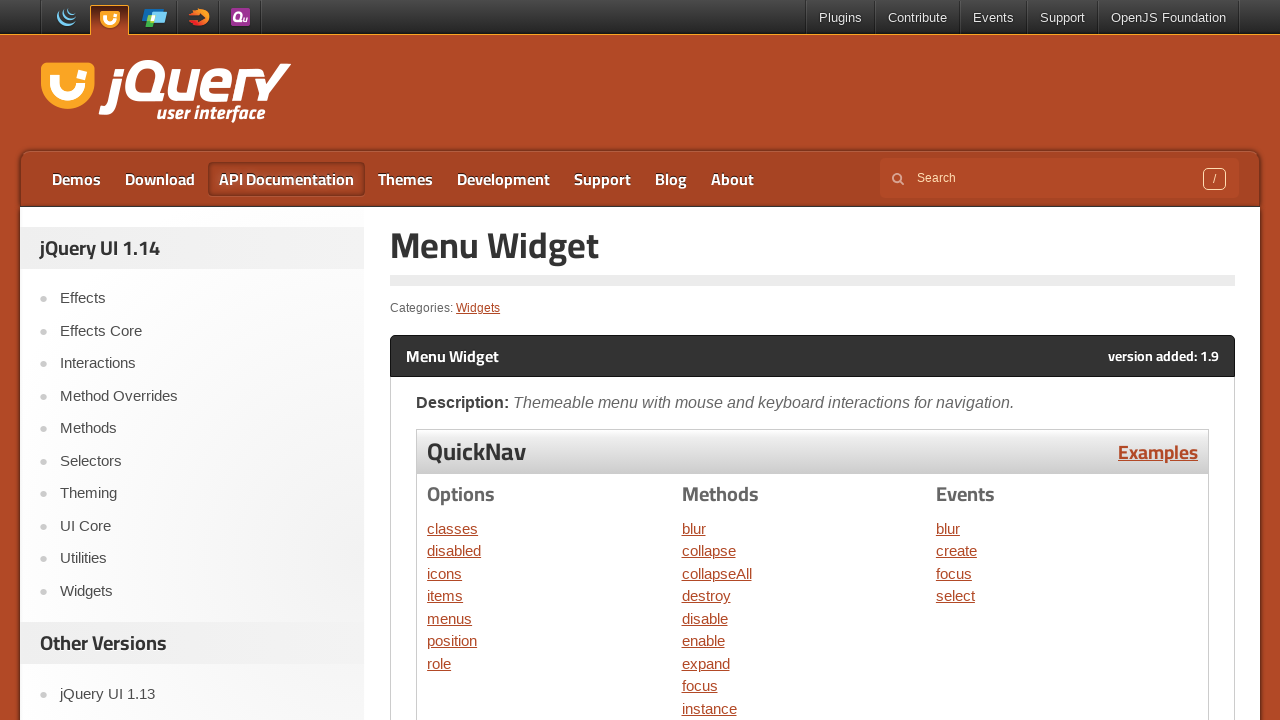